Tests a phone number update form by entering a mobile number and submitting the form, then verifying the result message appears.

Starting URL: https://update.areen.net/

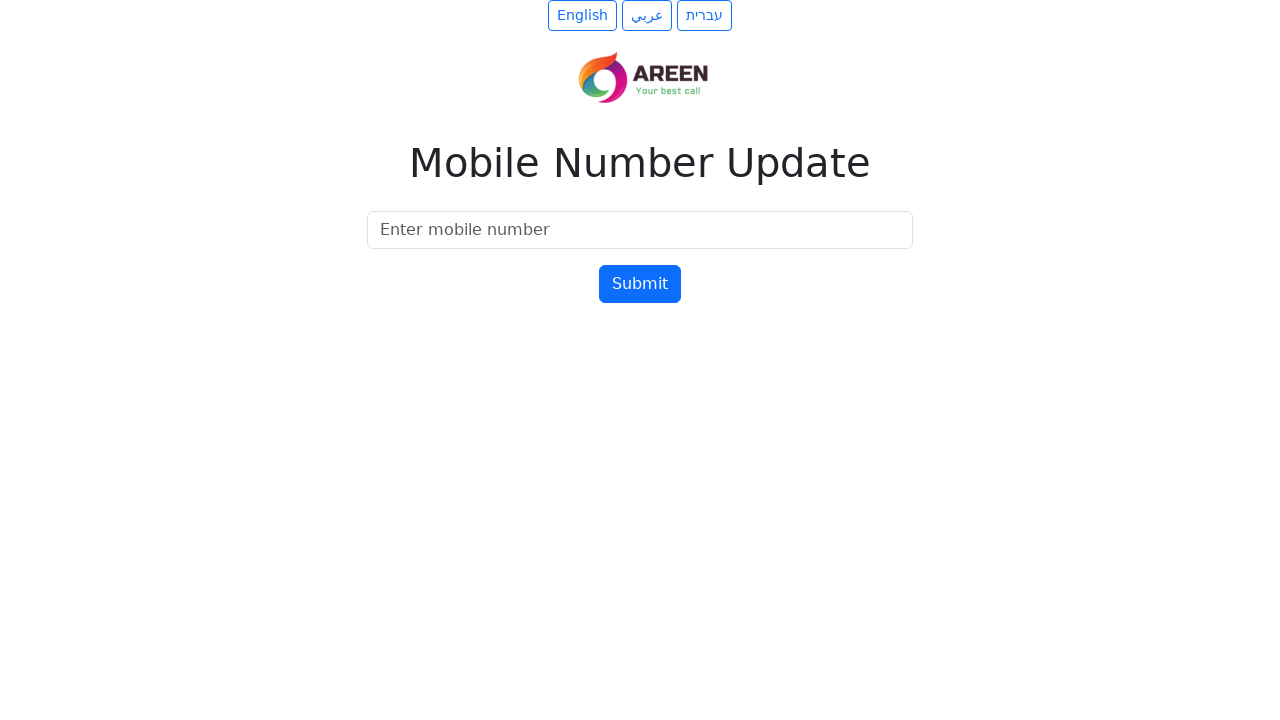

Mobile number input field loaded
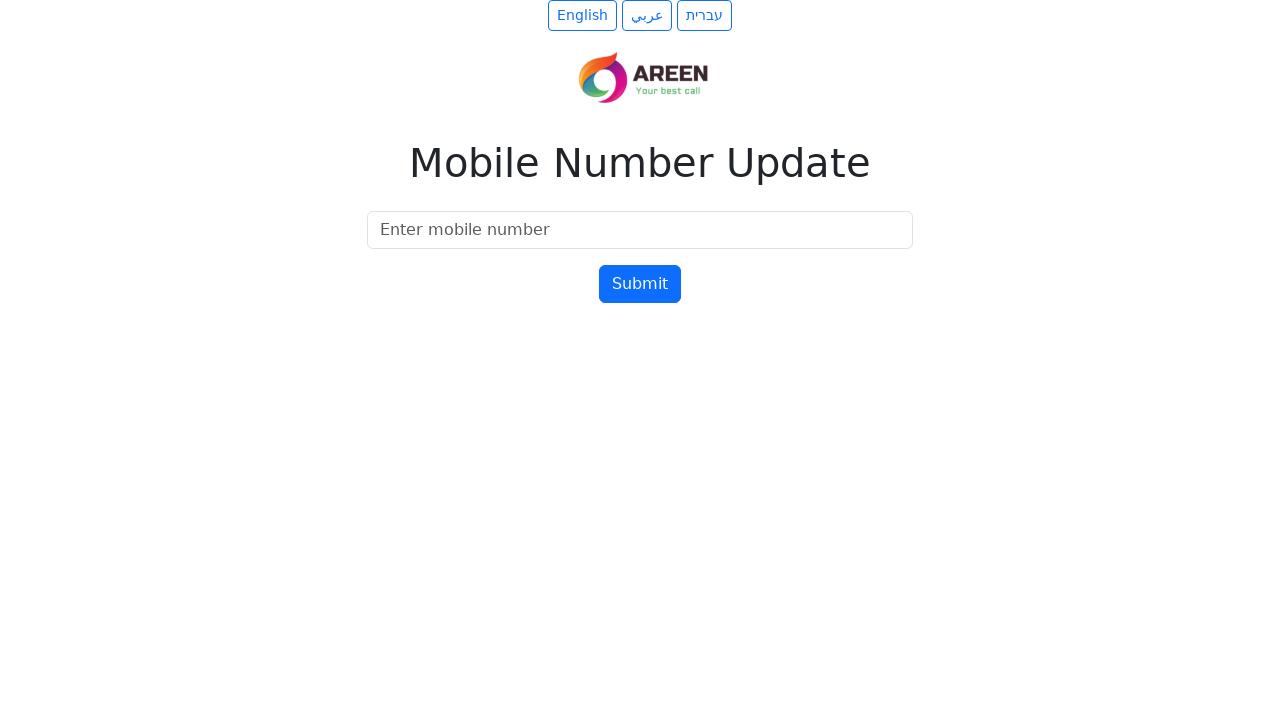

Entered mobile number 0501234567 in the form on #mobileNumber
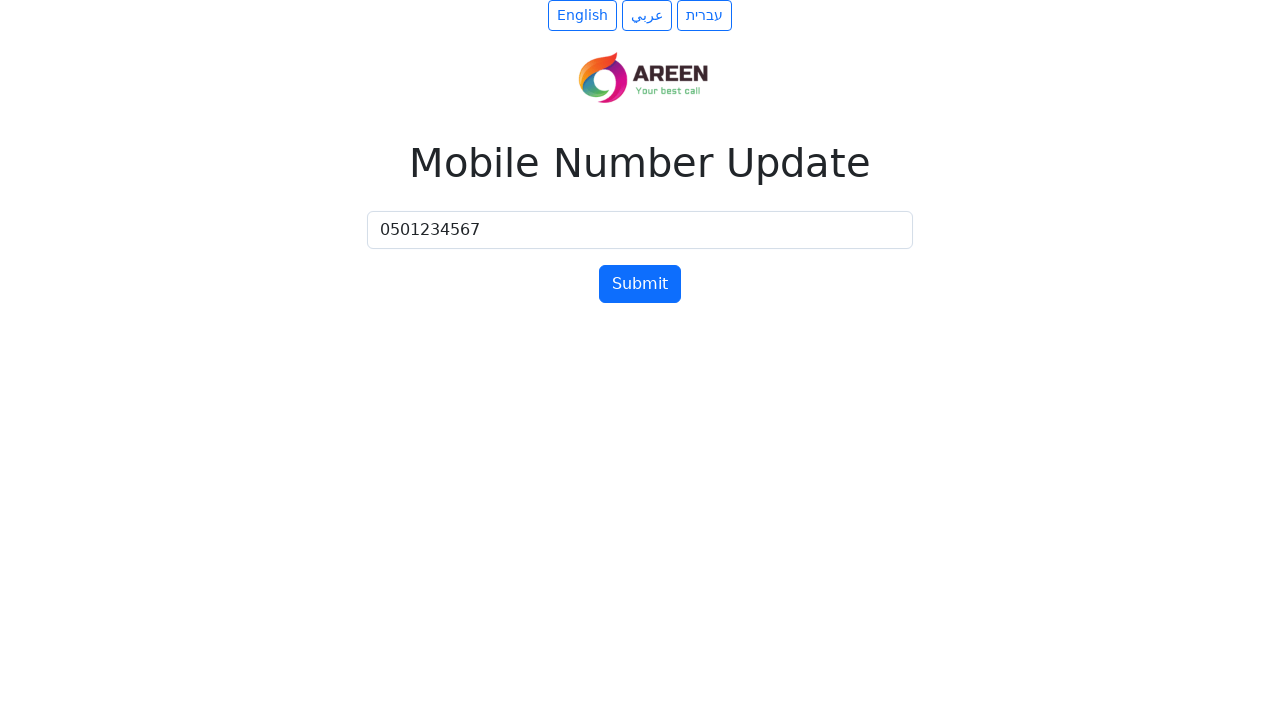

Submit button became visible
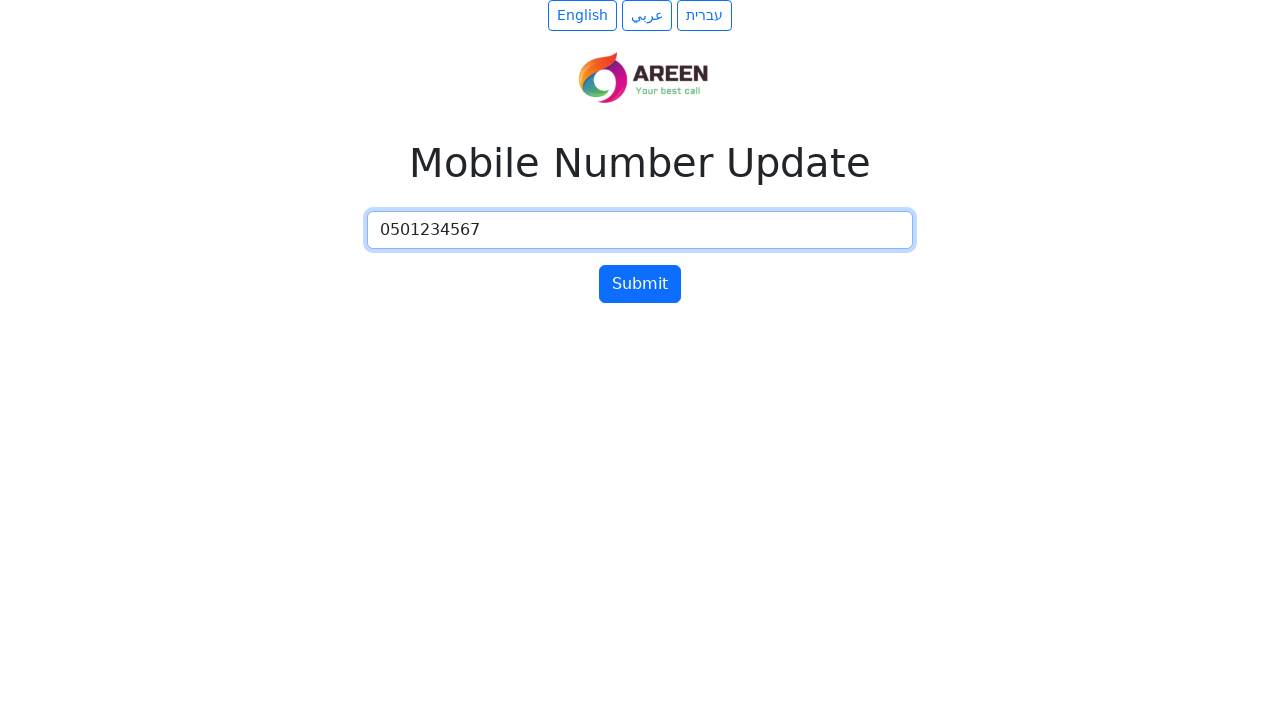

Clicked submit button to submit phone number update at (640, 284) on #submitBtn
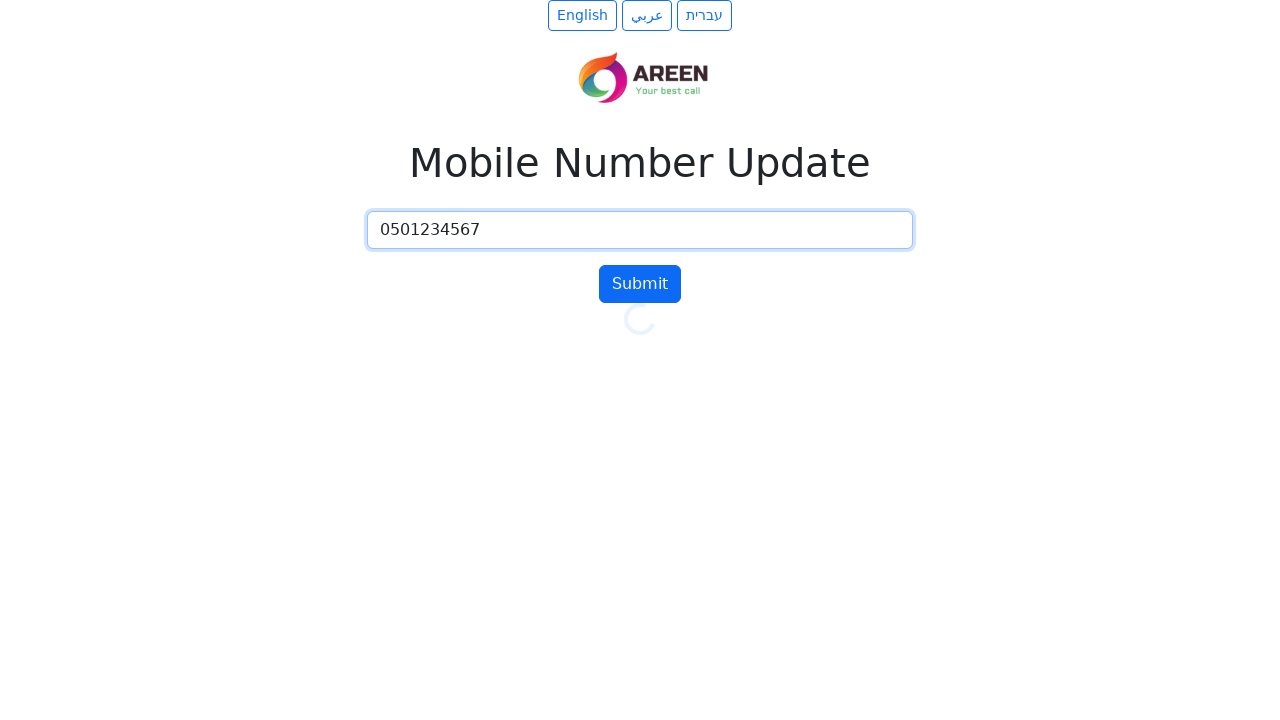

Result message appeared (success or warning alert)
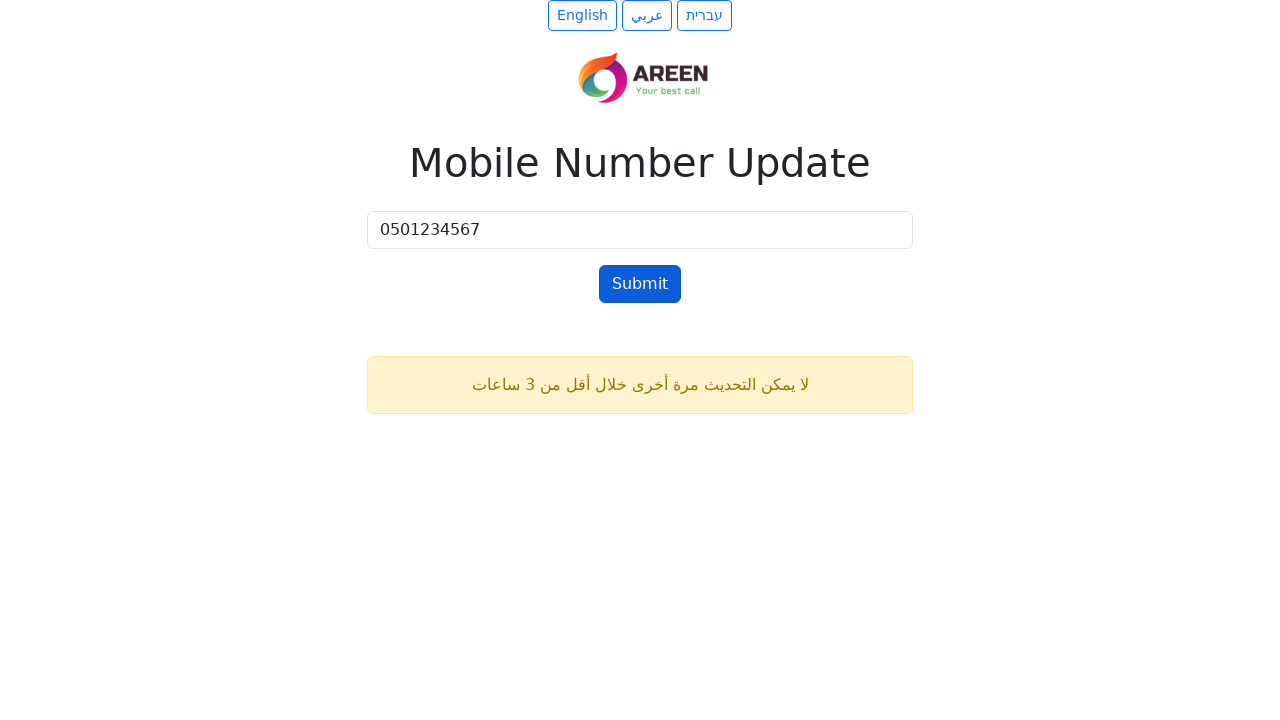

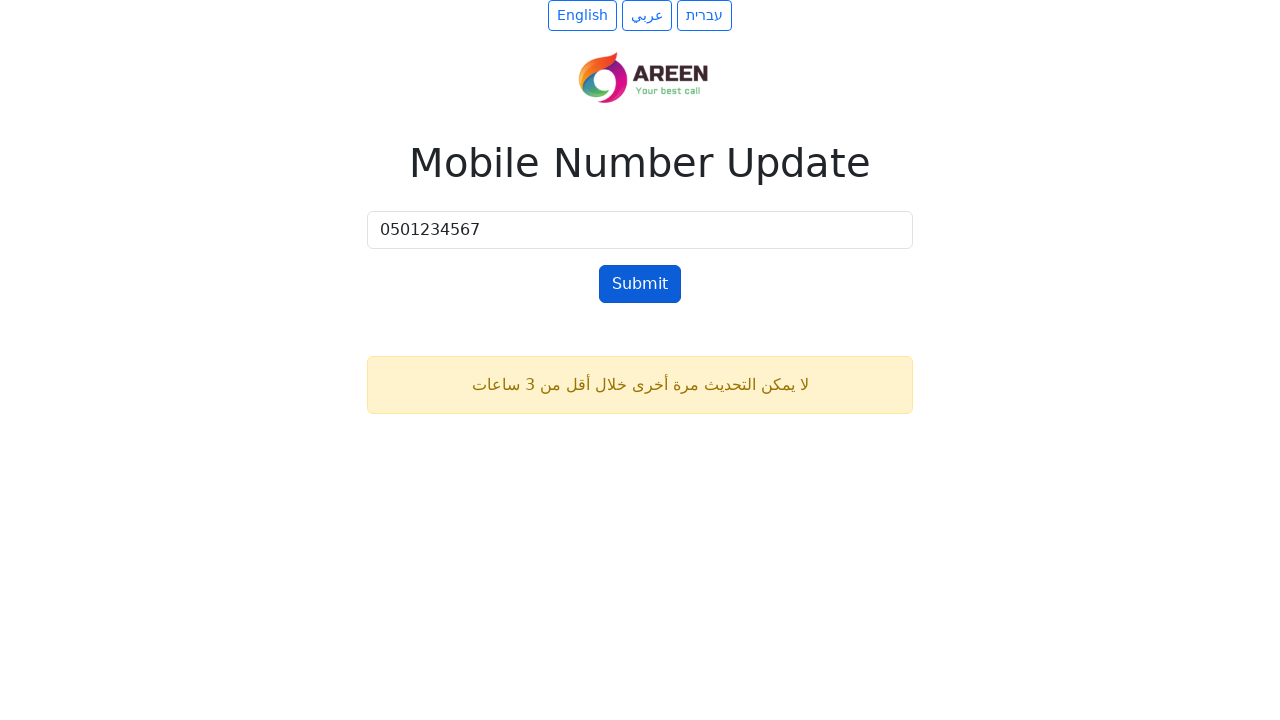